Switches to an iframe and retrieves the heading text from within the frame

Starting URL: https://demoqa.com/frames

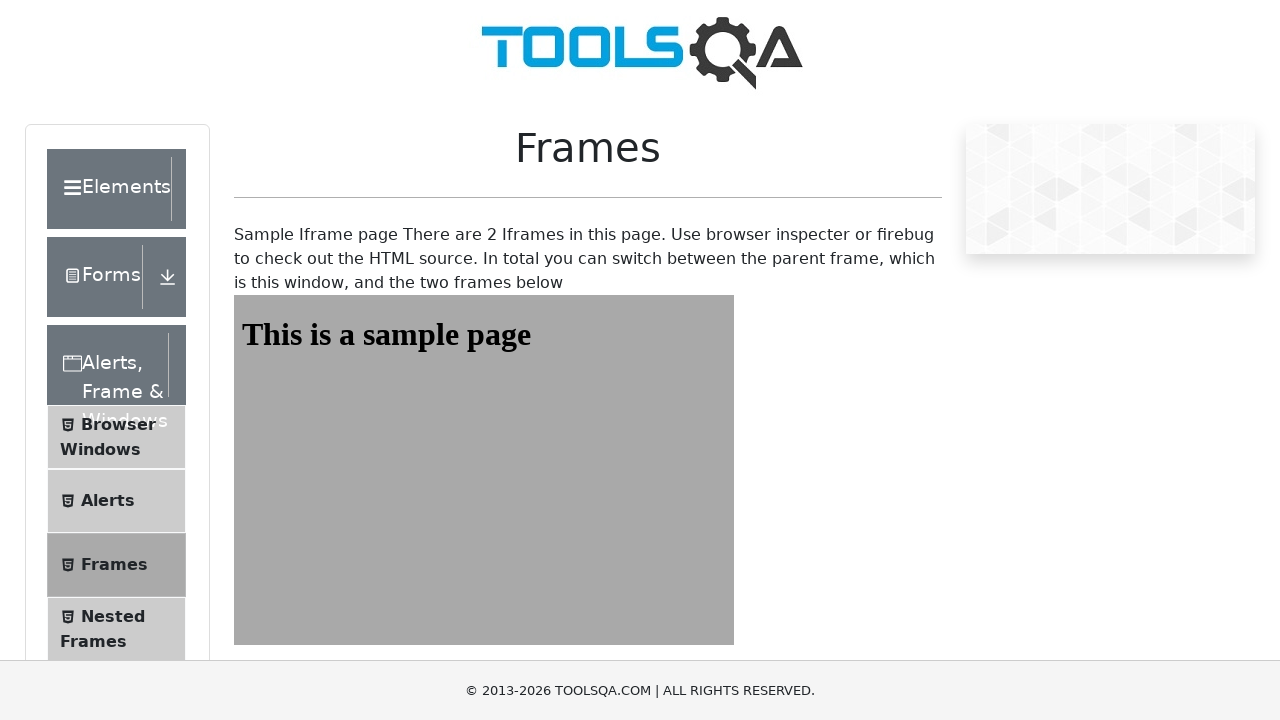

Navigated to https://demoqa.com/frames
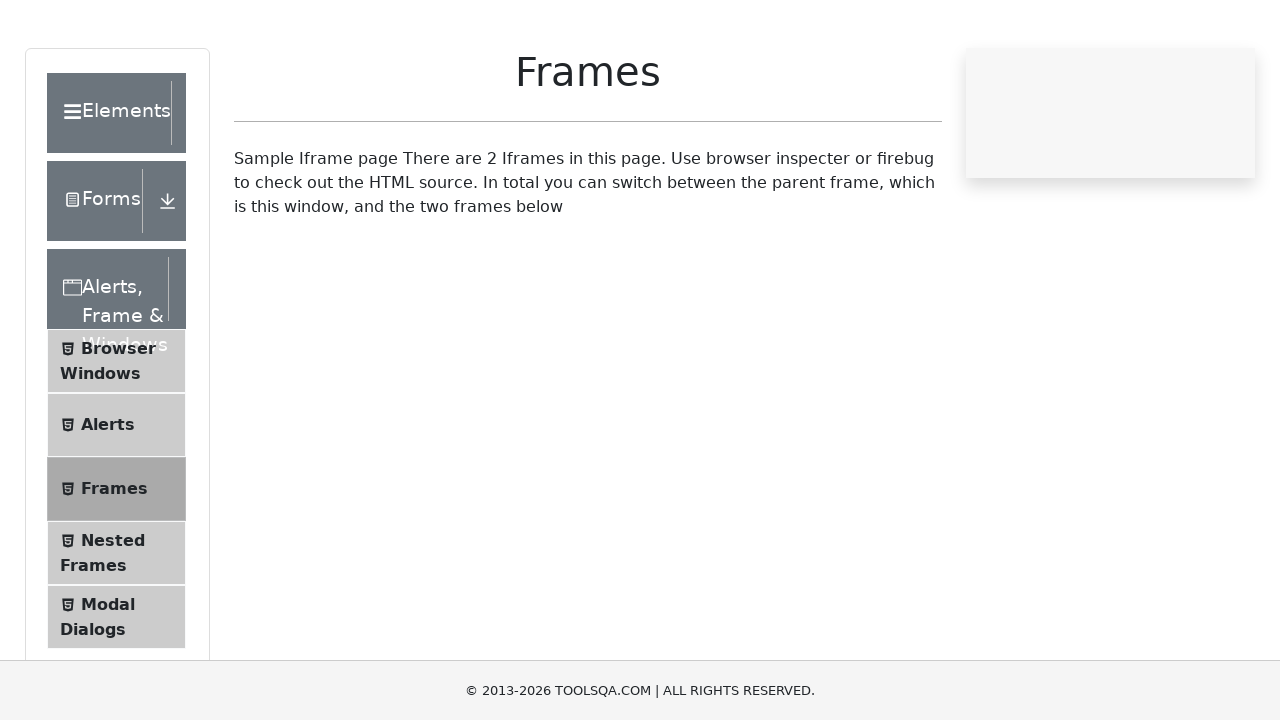

Located iframe with id 'frame1'
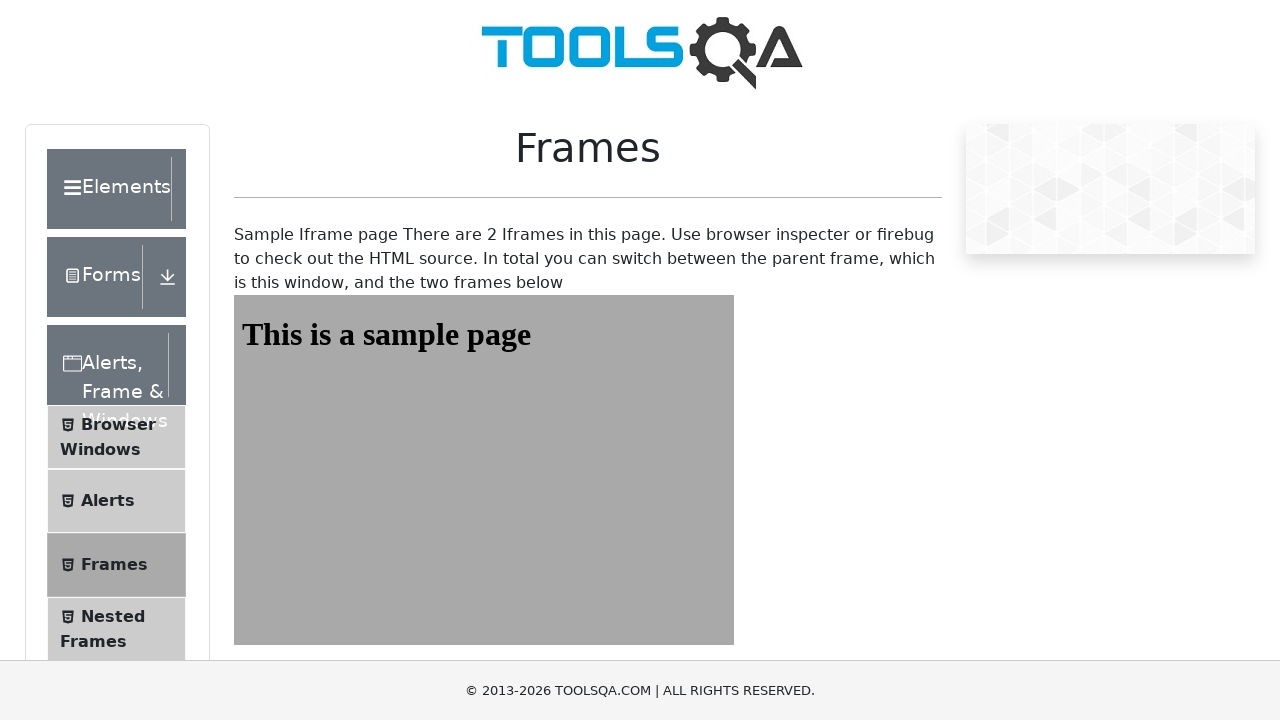

Located heading element with id 'sampleHeading' within the iframe
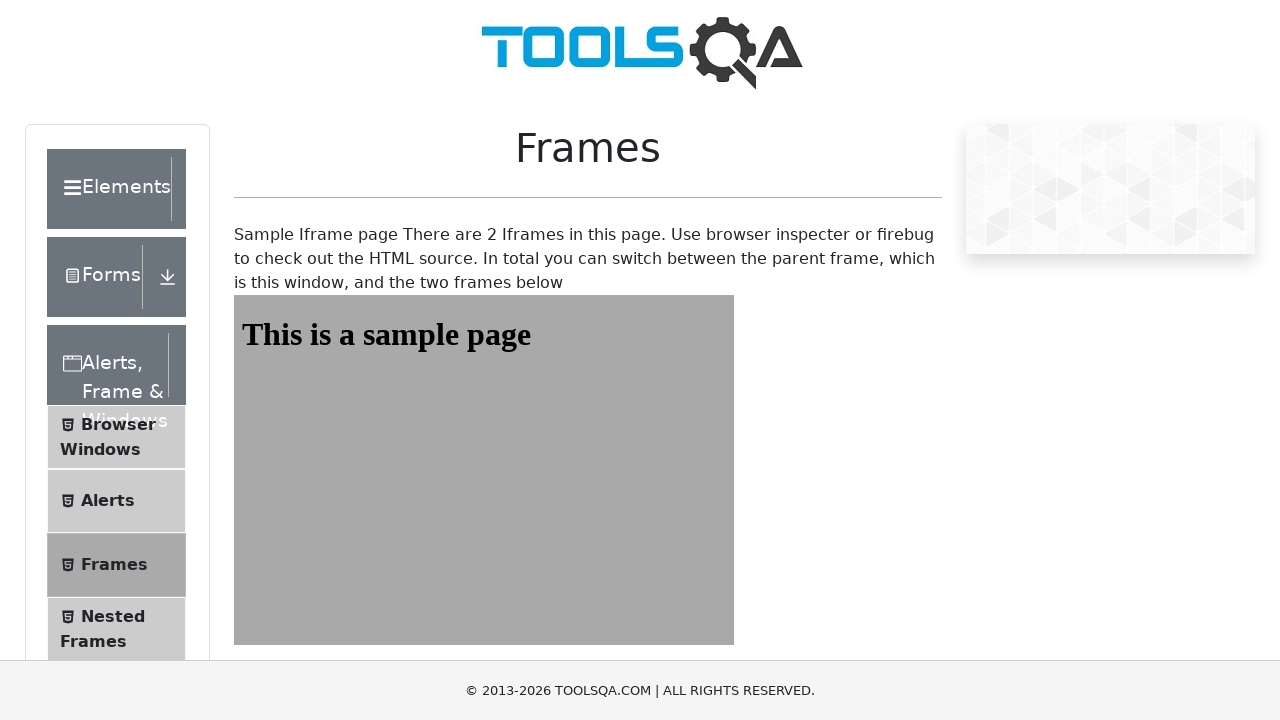

Retrieved heading text: 'This is a sample page'
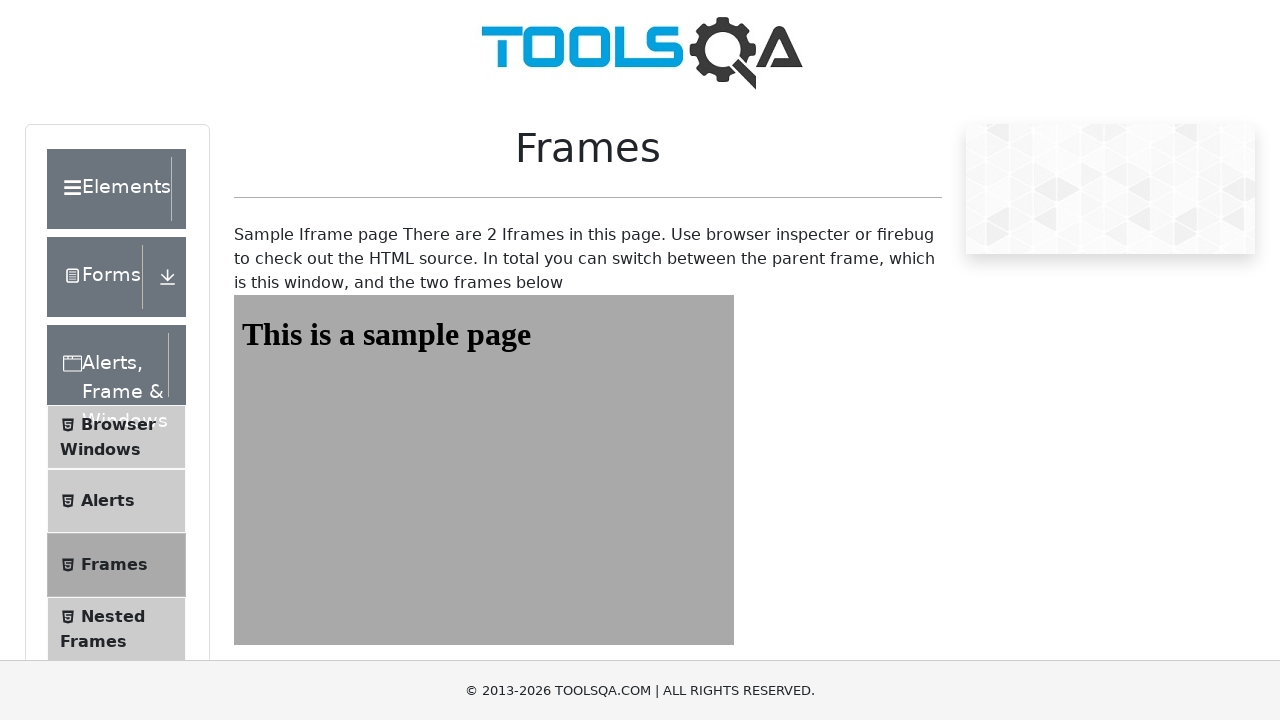

Printed heading text to console
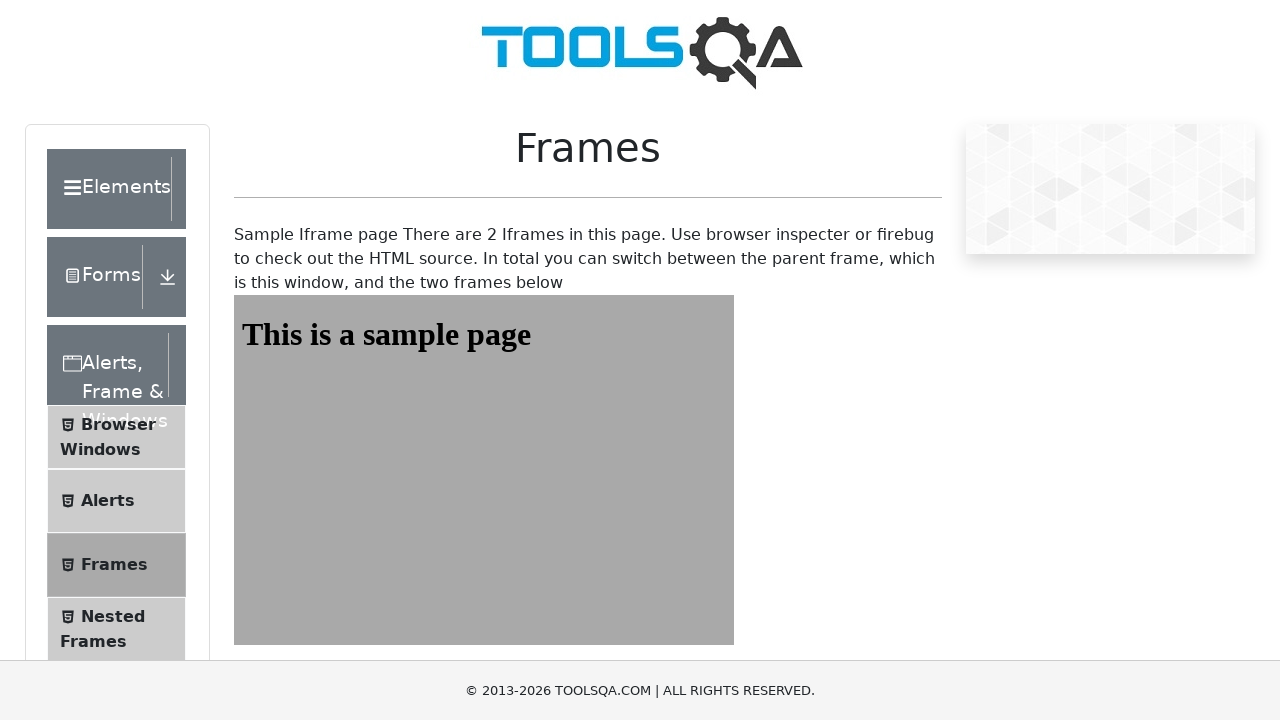

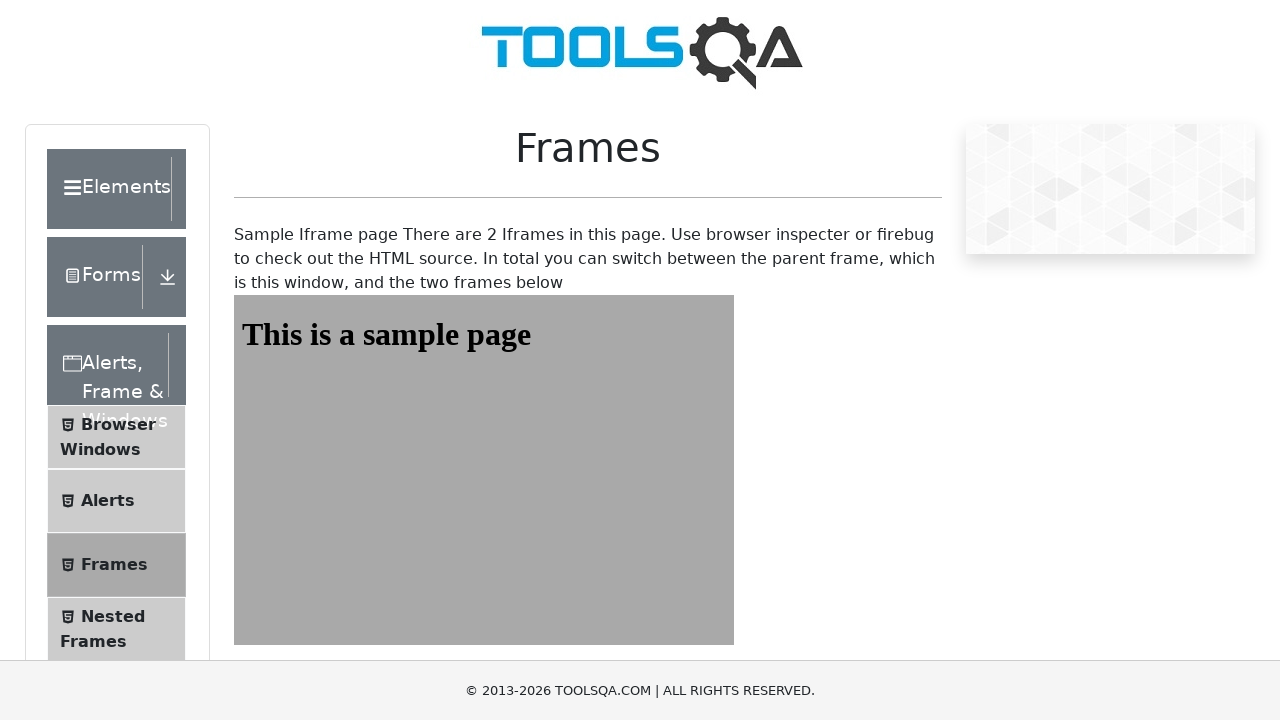